Tests resetting the list to original state after making changes by clicking the reset button

Starting URL: https://kristinek.github.io/site/tasks/list_of_people_with_jobs.html

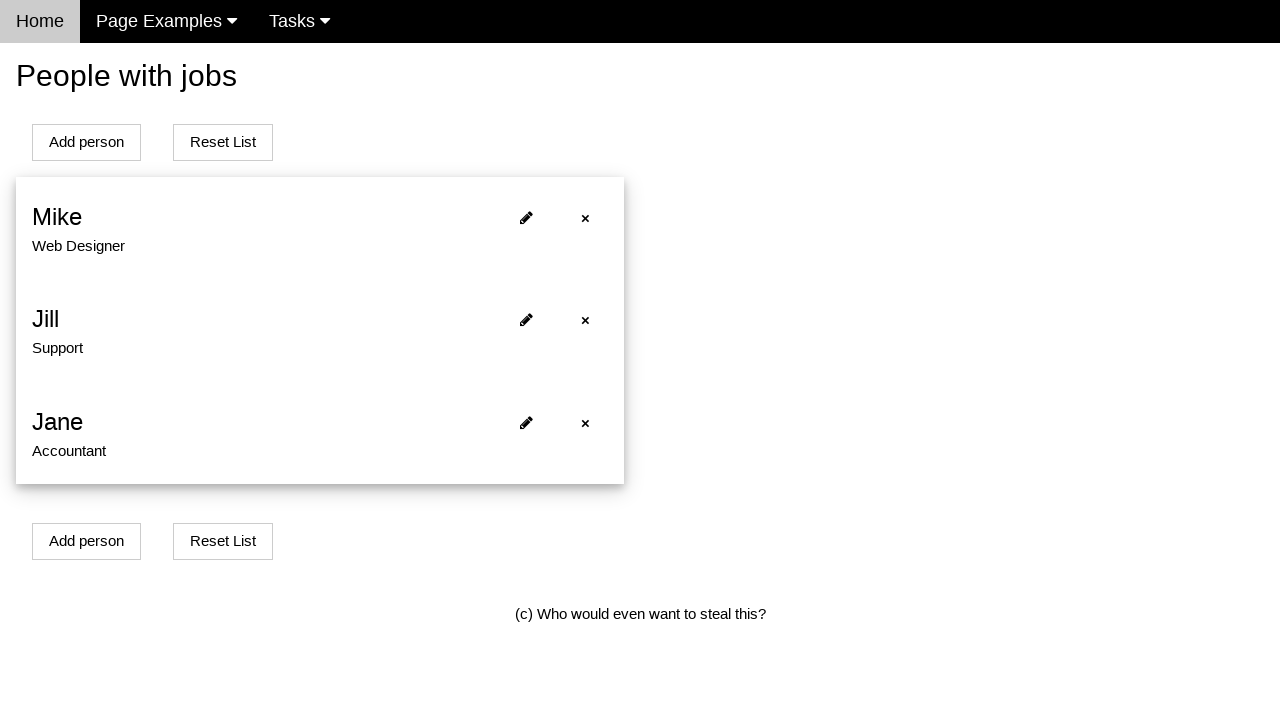

Clicked add person button at (86, 142) on #addPersonBtn
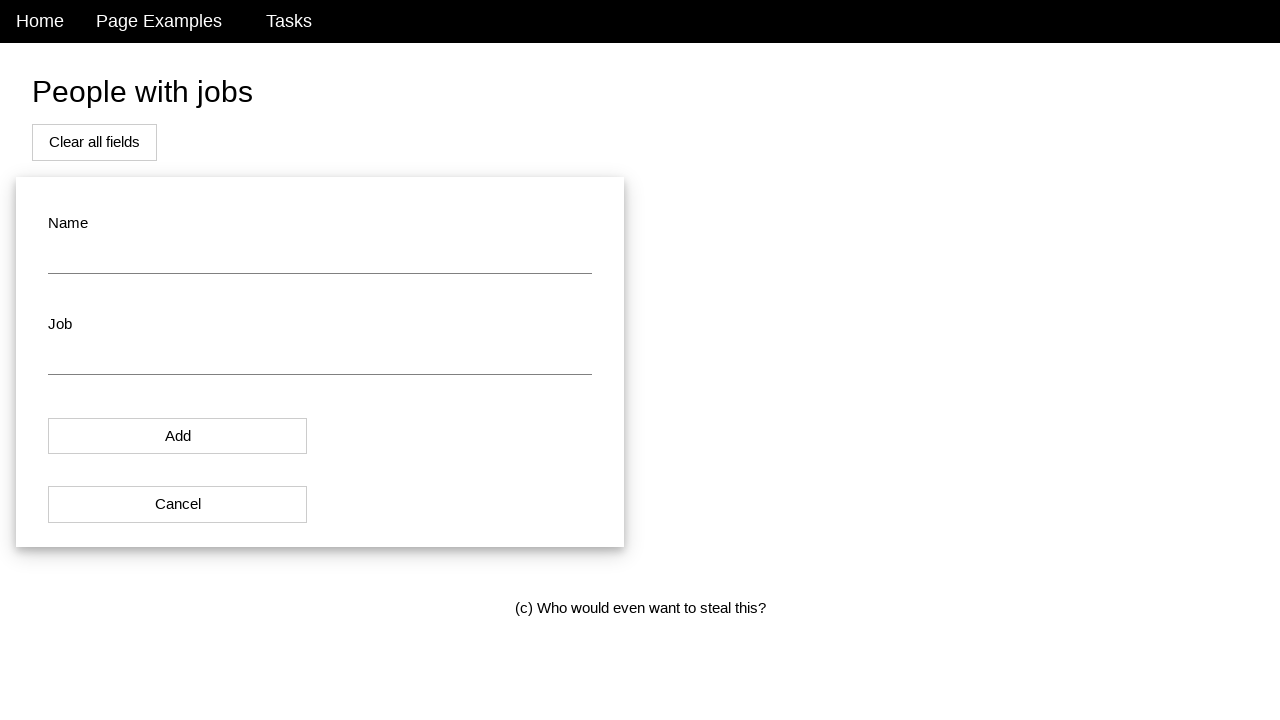

Filled name field with 'TestUser' on #name
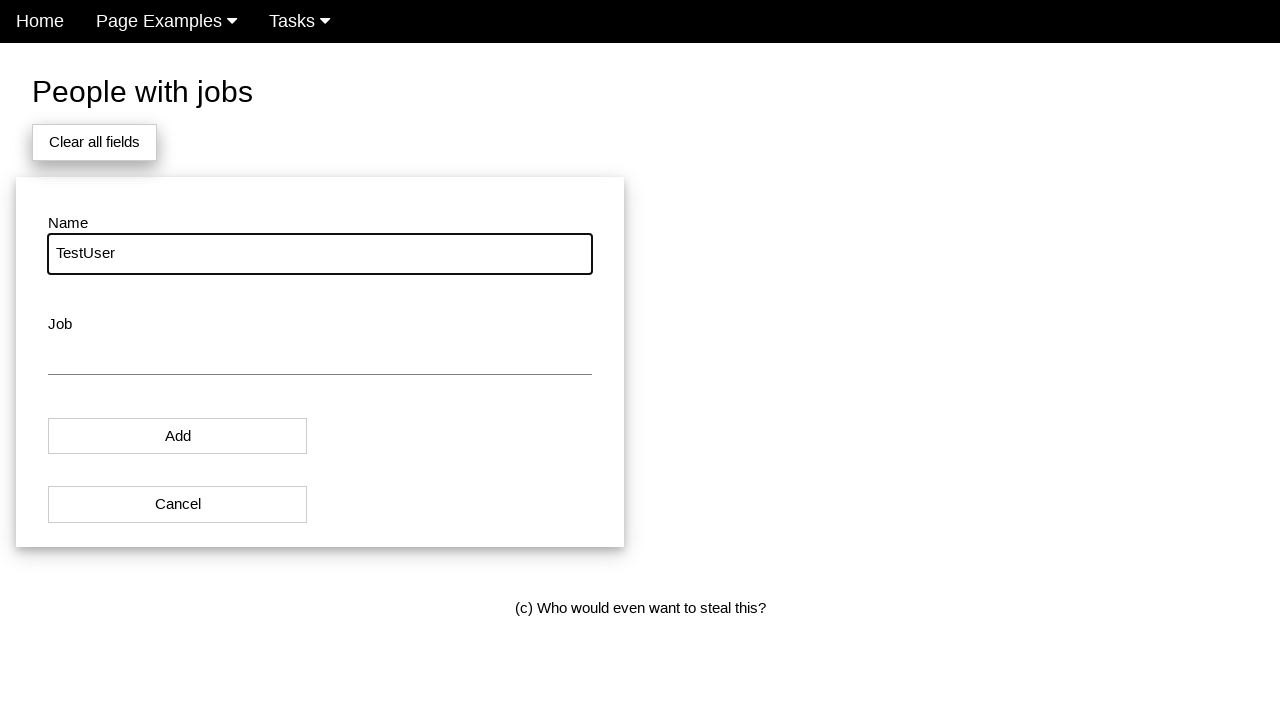

Filled job field with 'Tester' on #job
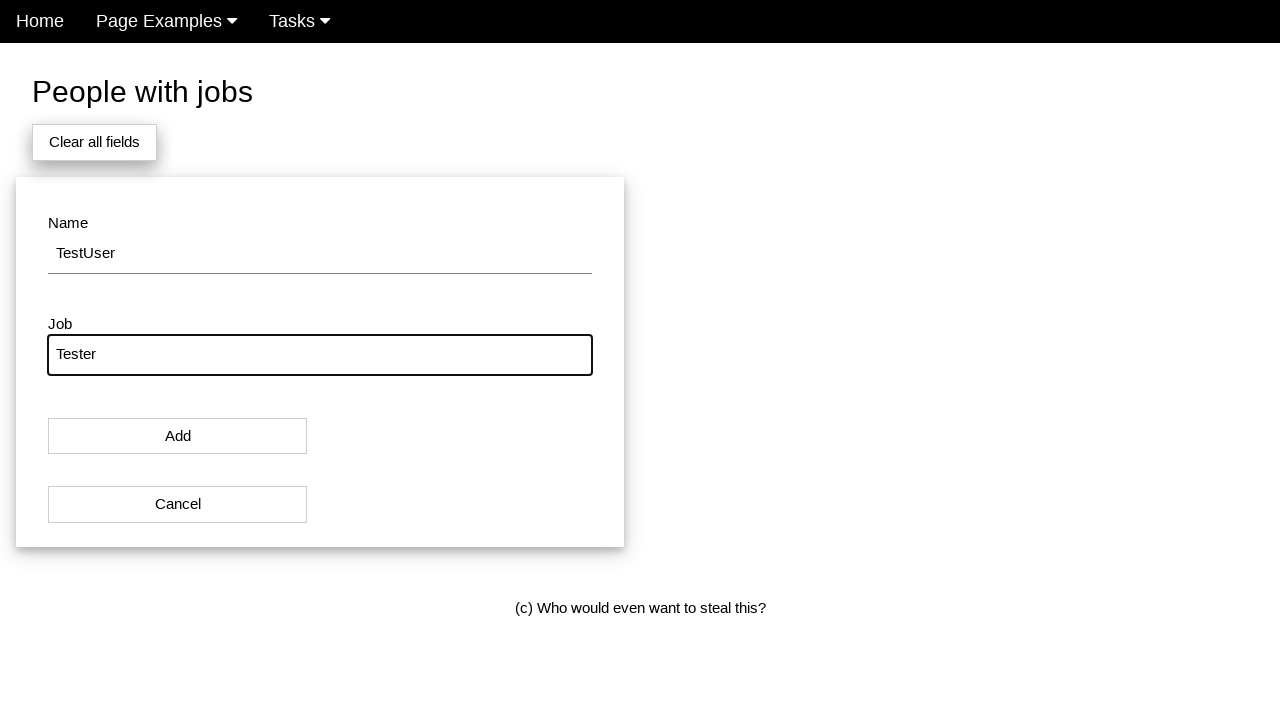

Clicked modal button to add person at (178, 436) on #modal_button
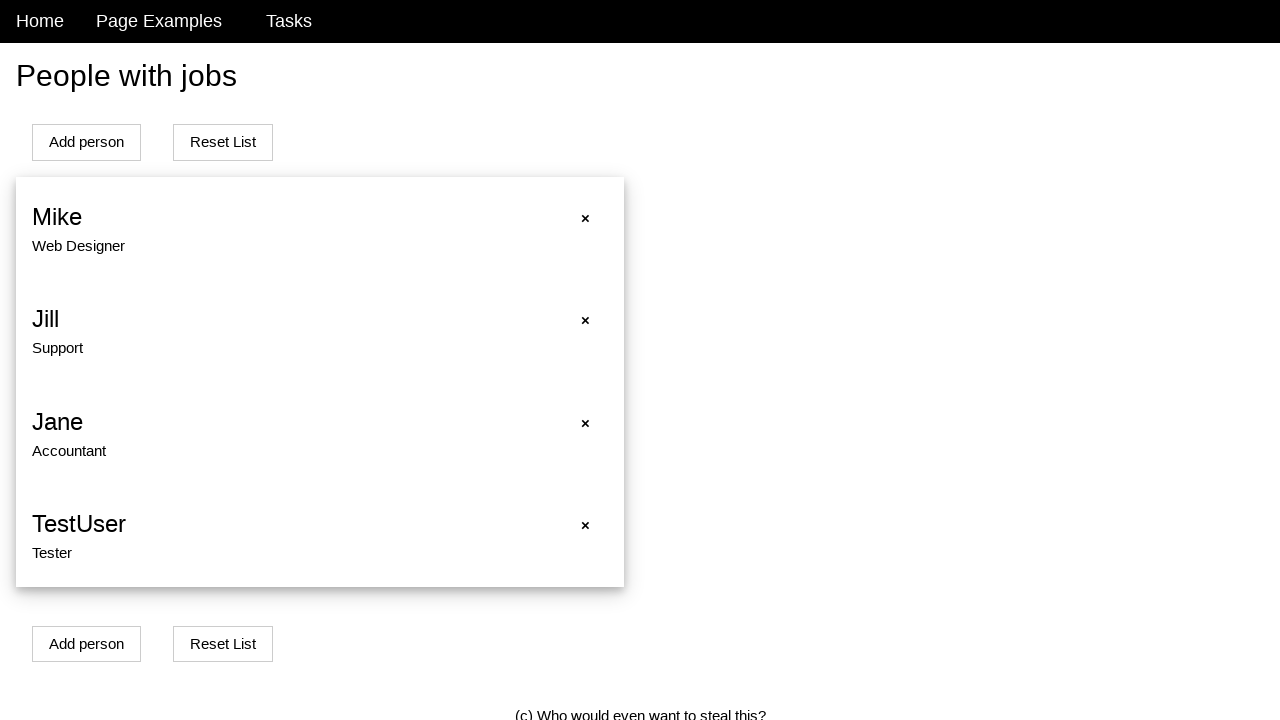

Clicked reset button to restore original list at (223, 644) on xpath=/html/body/div[4]/button[2]
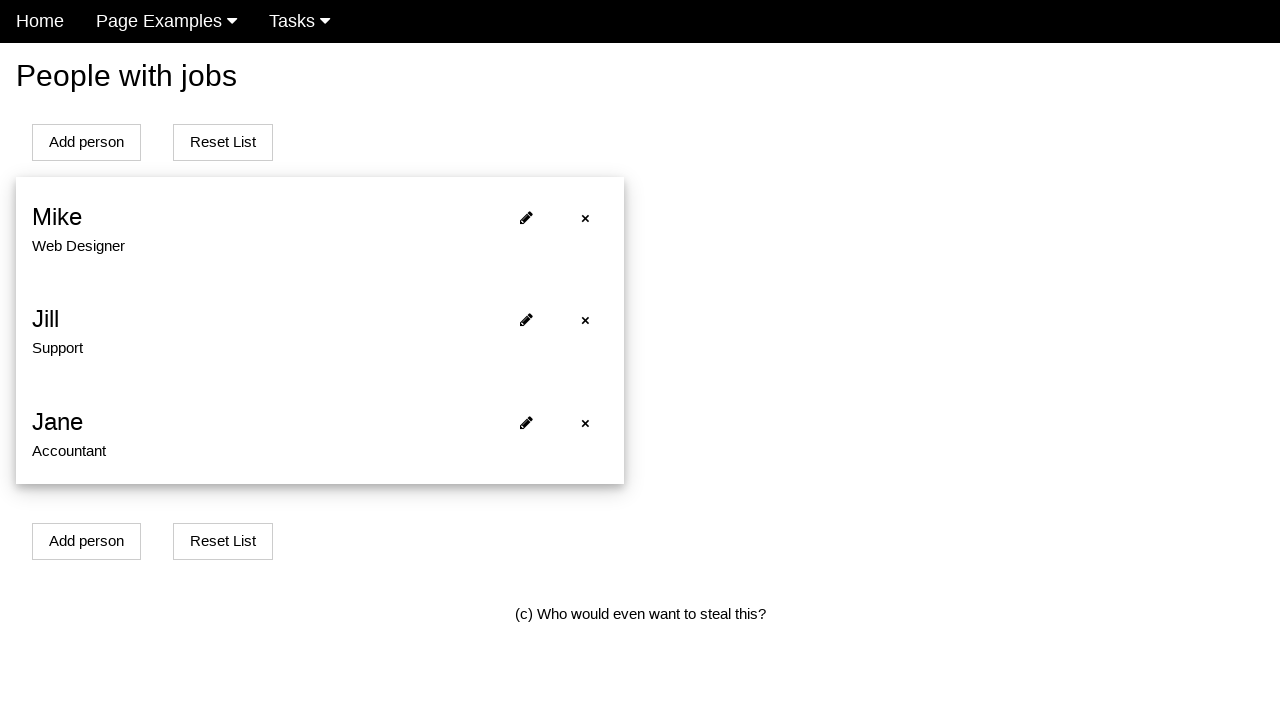

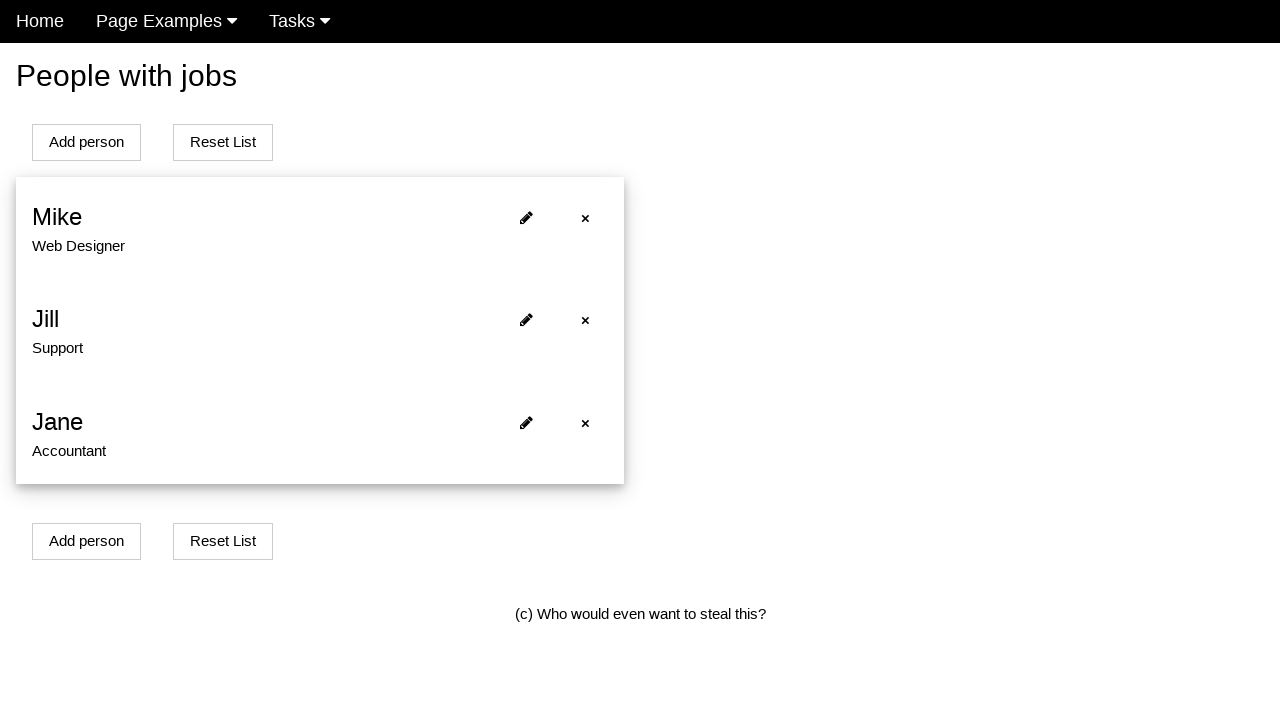